Tests form validation when editing a record with missing required data by clearing the salary field and entering only whitespace

Starting URL: https://demoqa.com/webtables

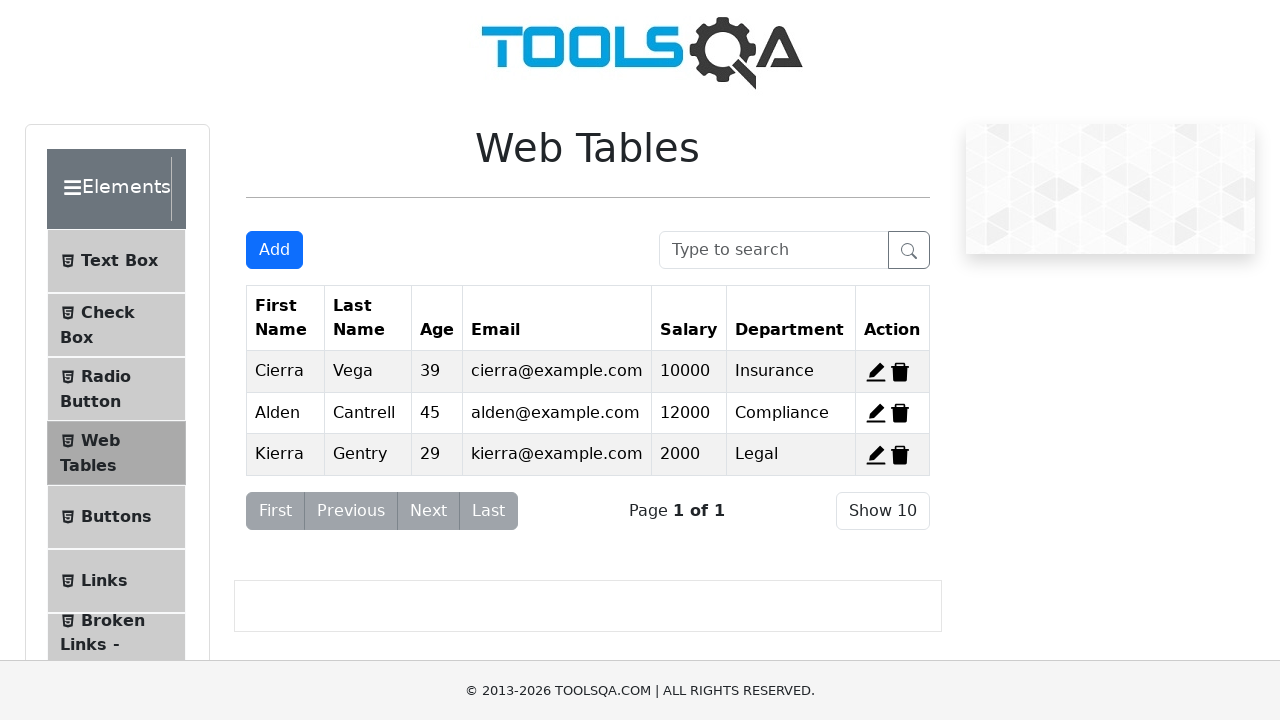

Clicked edit icon for third record (Hoang Nong Duong) at (876, 454) on #edit-record-3
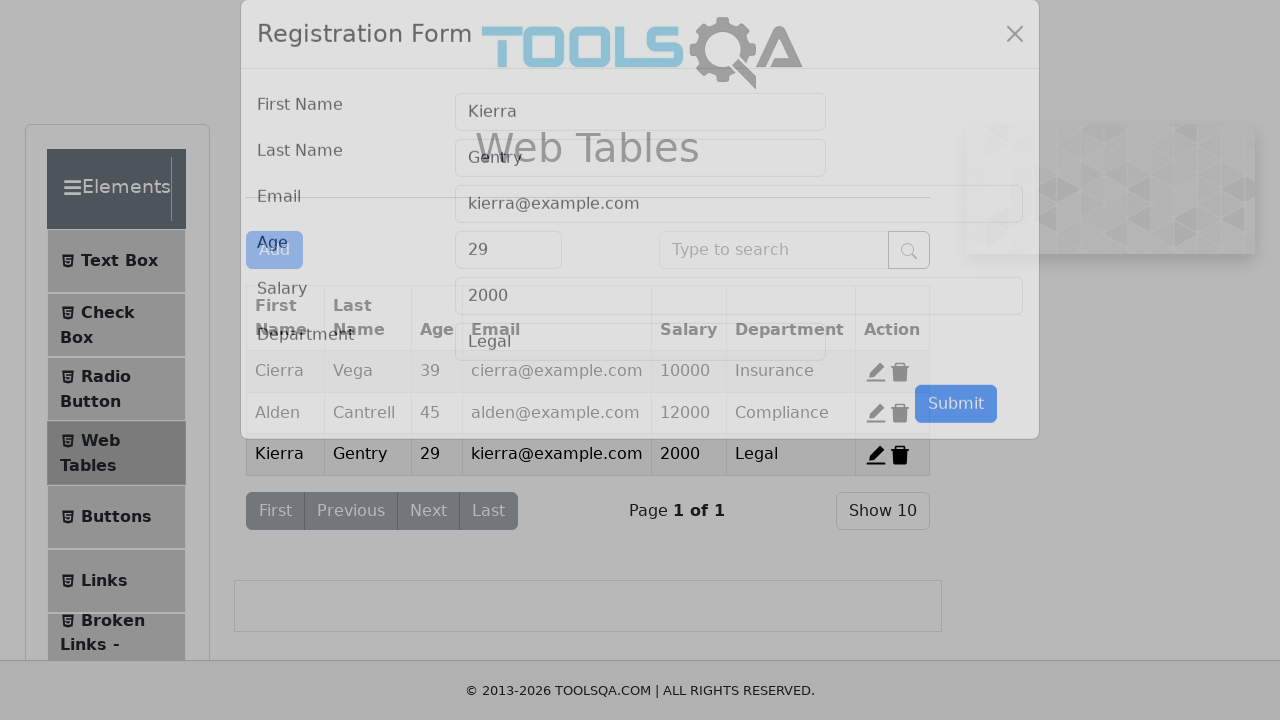

Cleared salary field on #salary
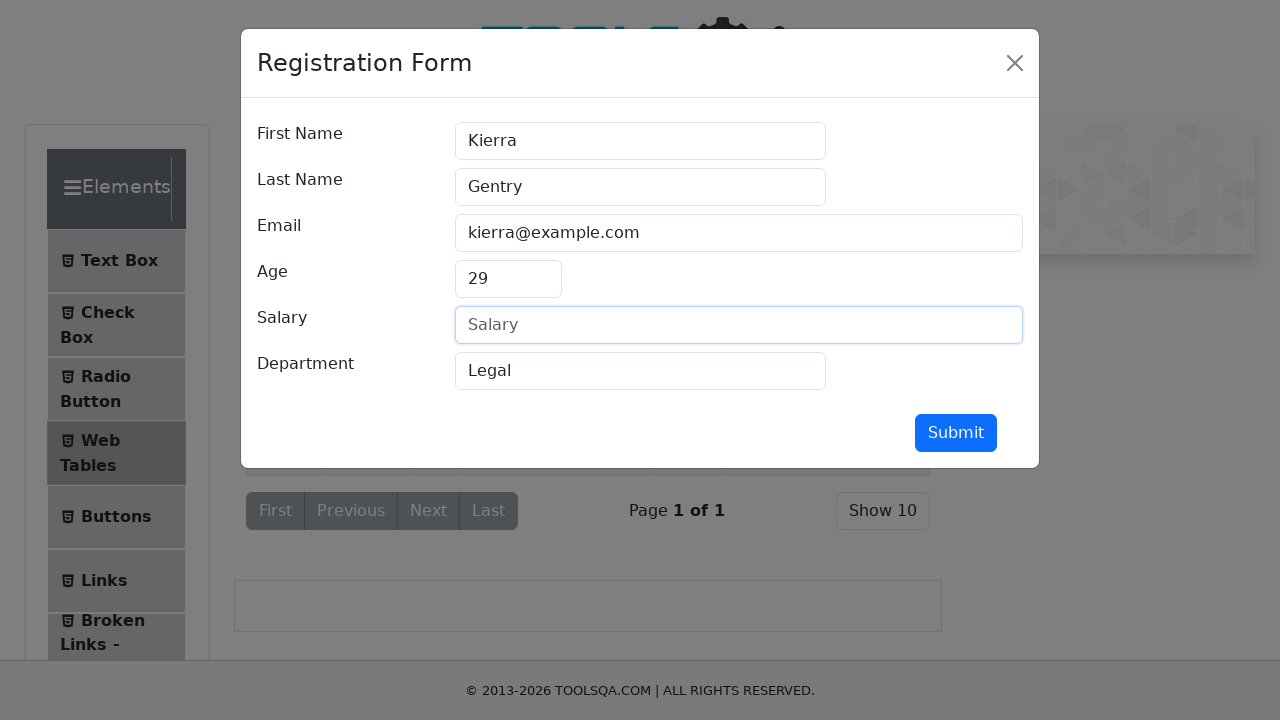

Entered only whitespace in salary field on #salary
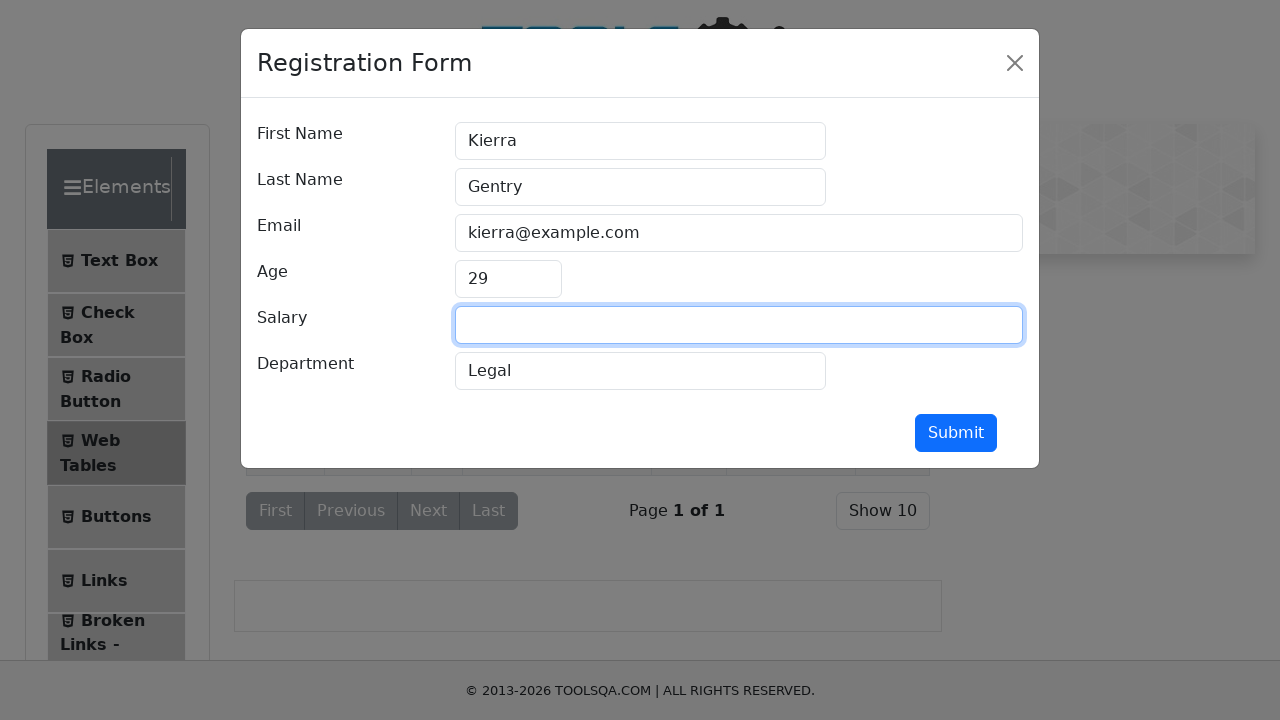

Clicked submit button - validation error expected for missing salary at (956, 433) on button[type='submit']
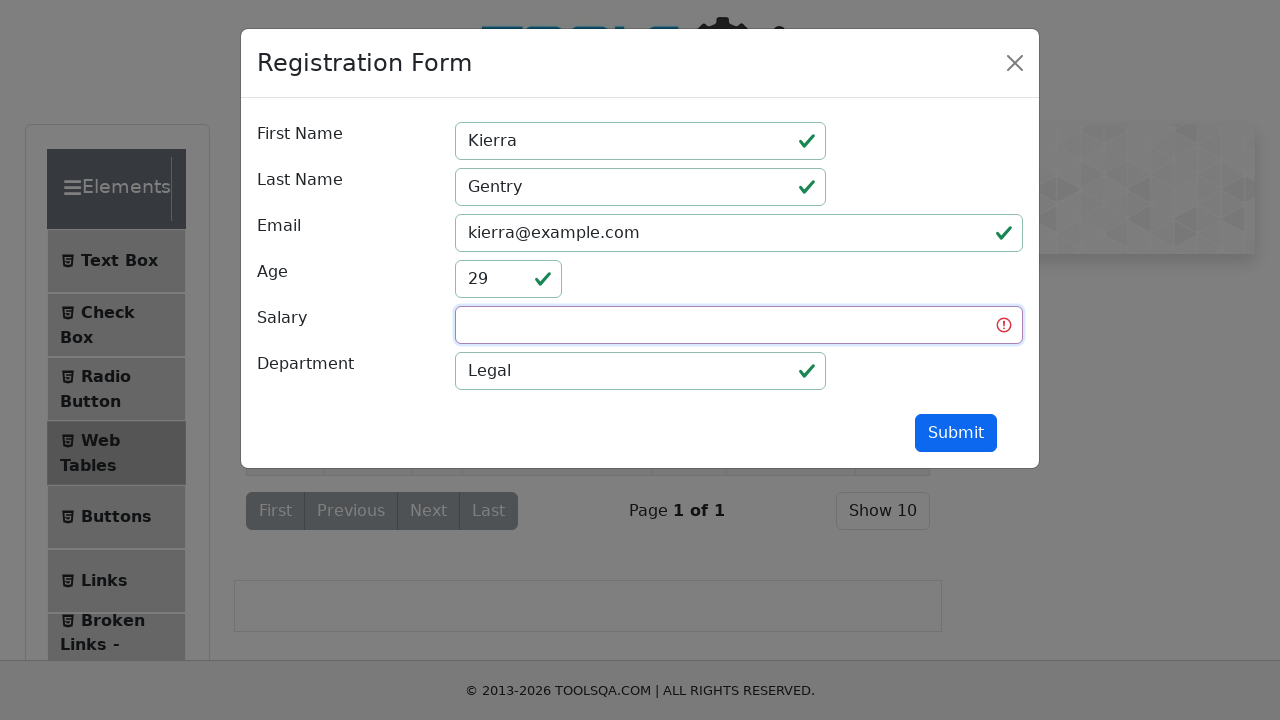

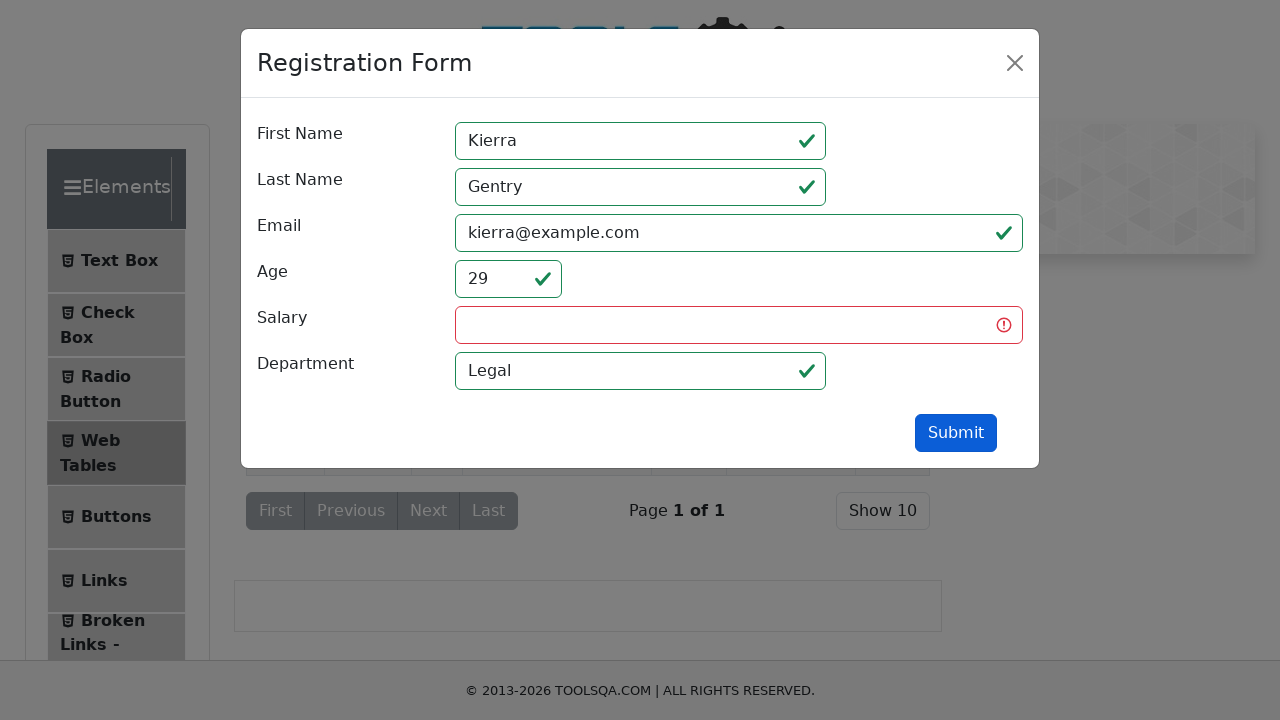